Navigates to Salesforce login page and clicks on the privacy policy link to verify it is accessible and functional.

Starting URL: https://login.salesforce.com/

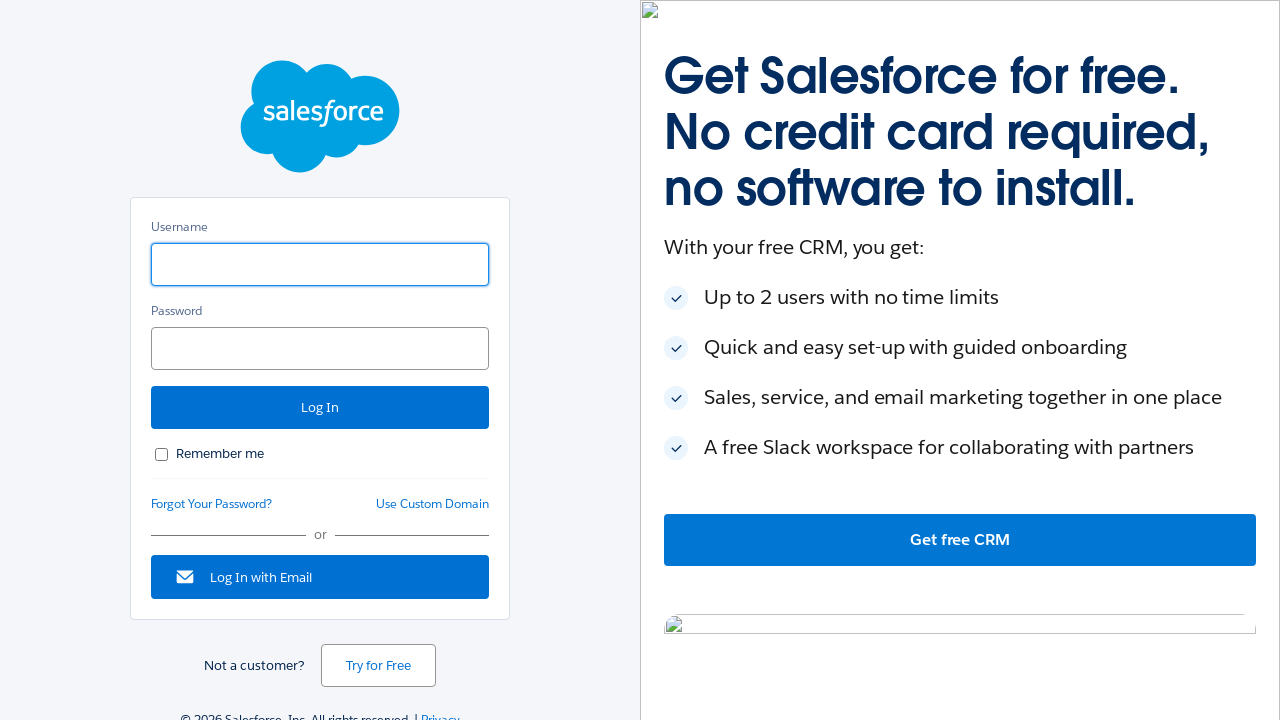

Clicked on the privacy policy link at (440, 712) on a#privacy-link
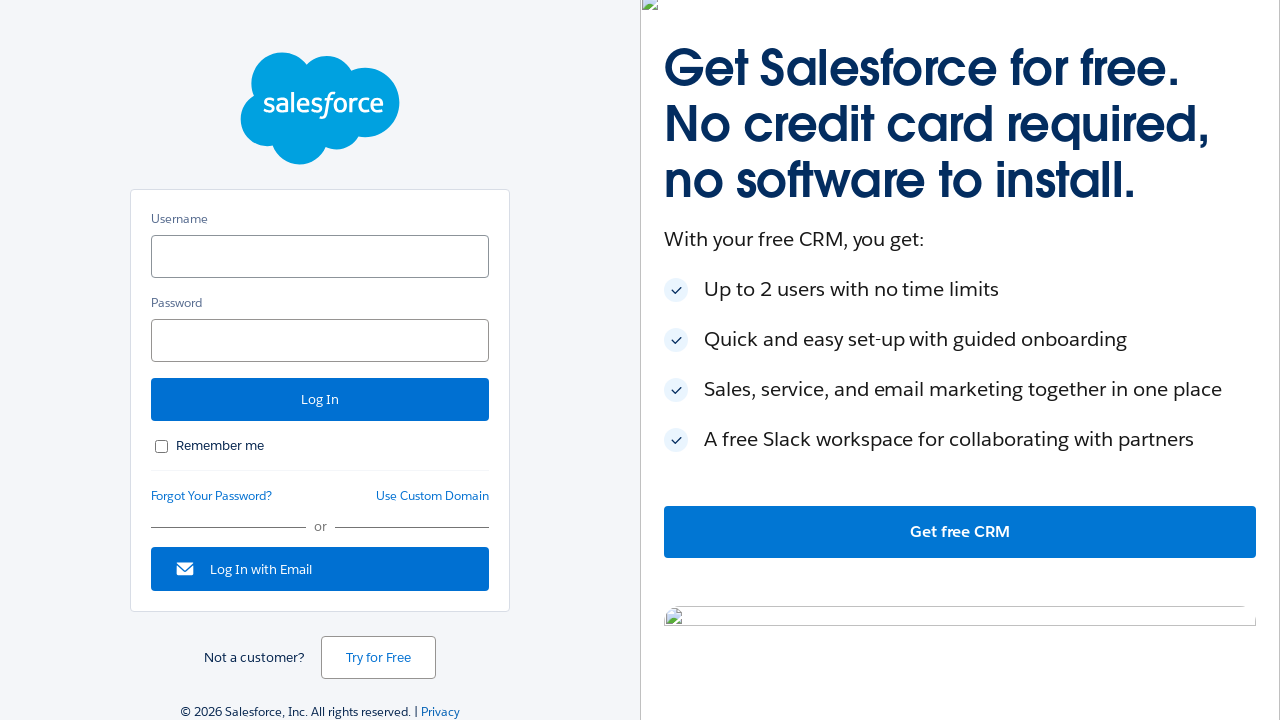

Waited for page to load after clicking privacy policy link
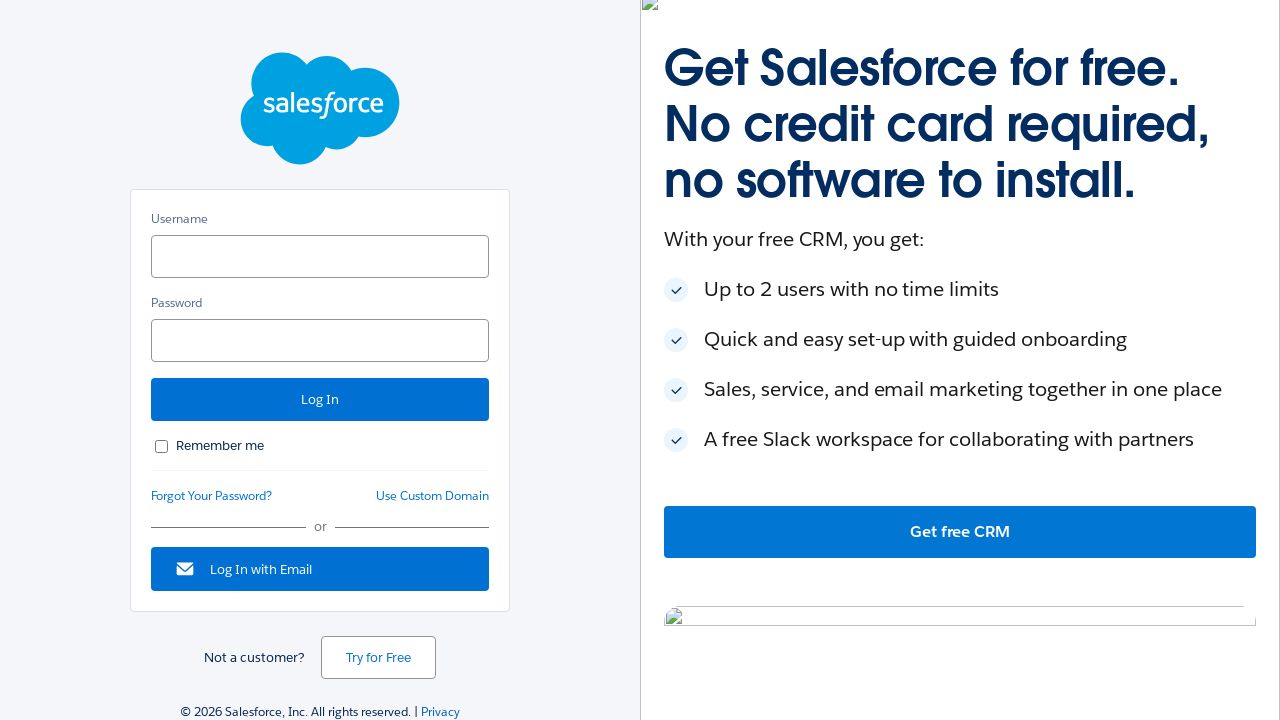

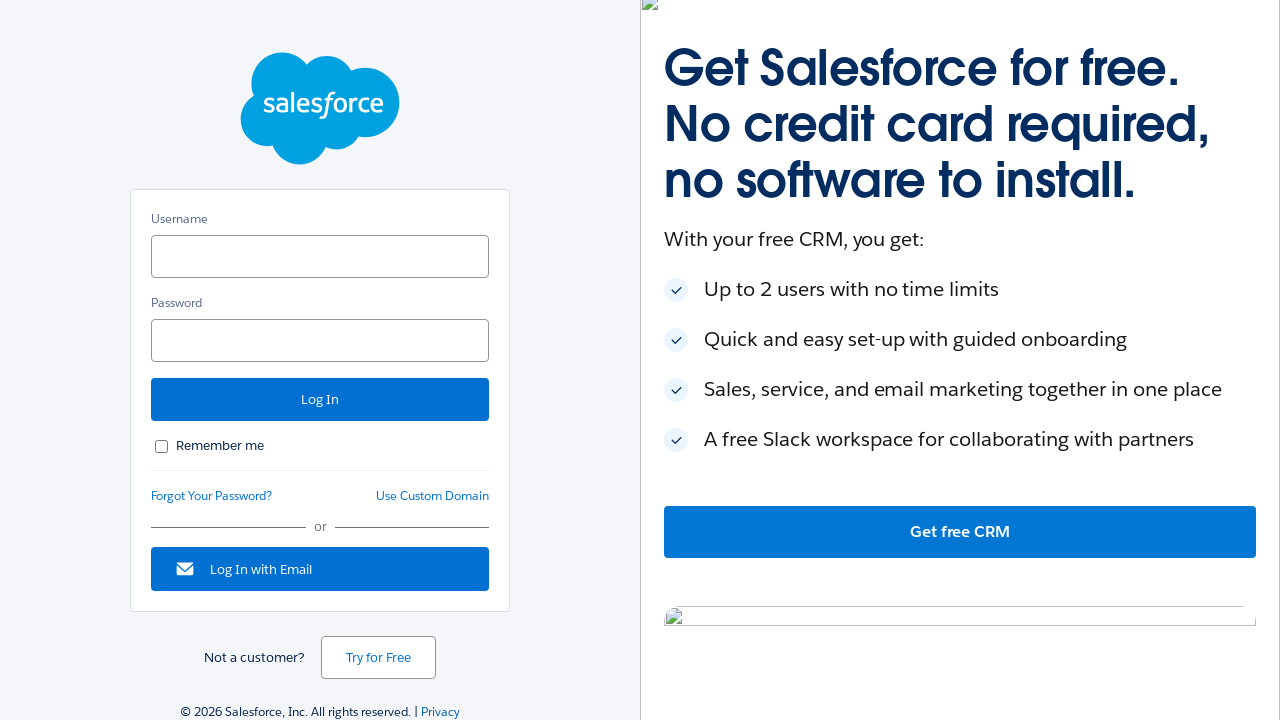